Tests the TextBox form by filling in user name, email, current address, and permanent address fields, then submitting and verifying the output displays the entered data correctly.

Starting URL: https://demoqa.com/text-box

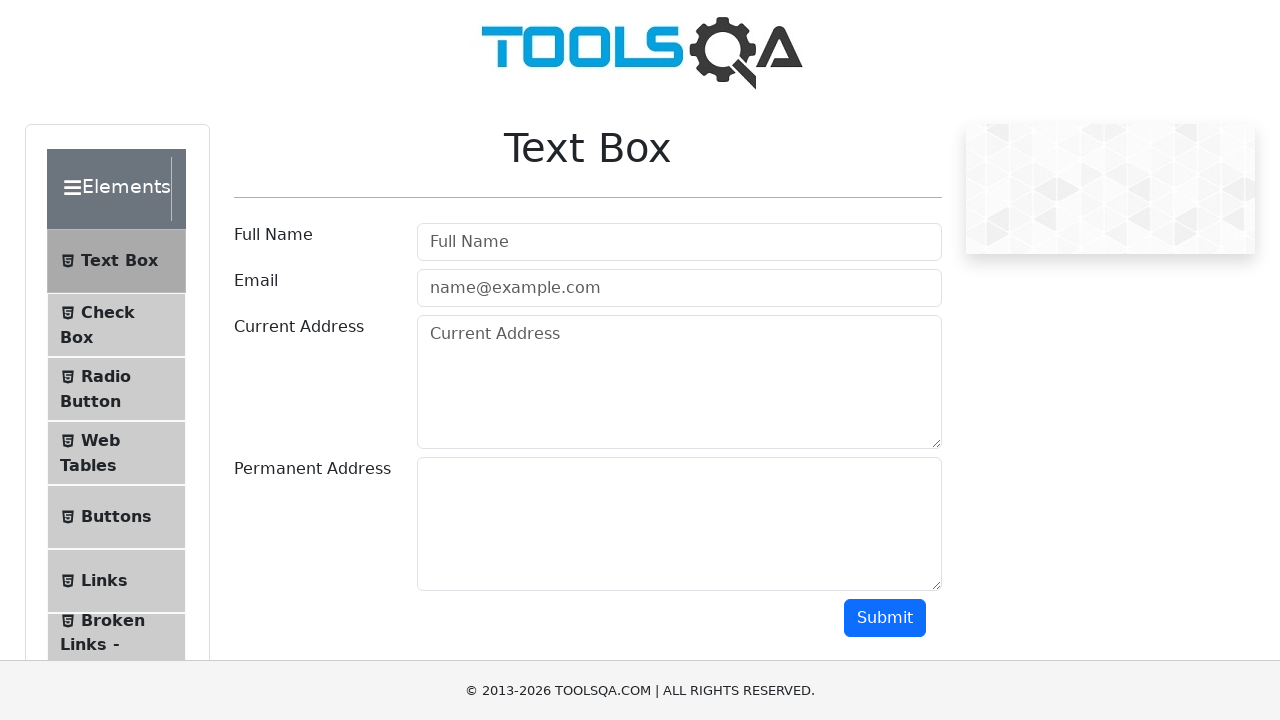

Filled userName field with 'Test User' on #userName
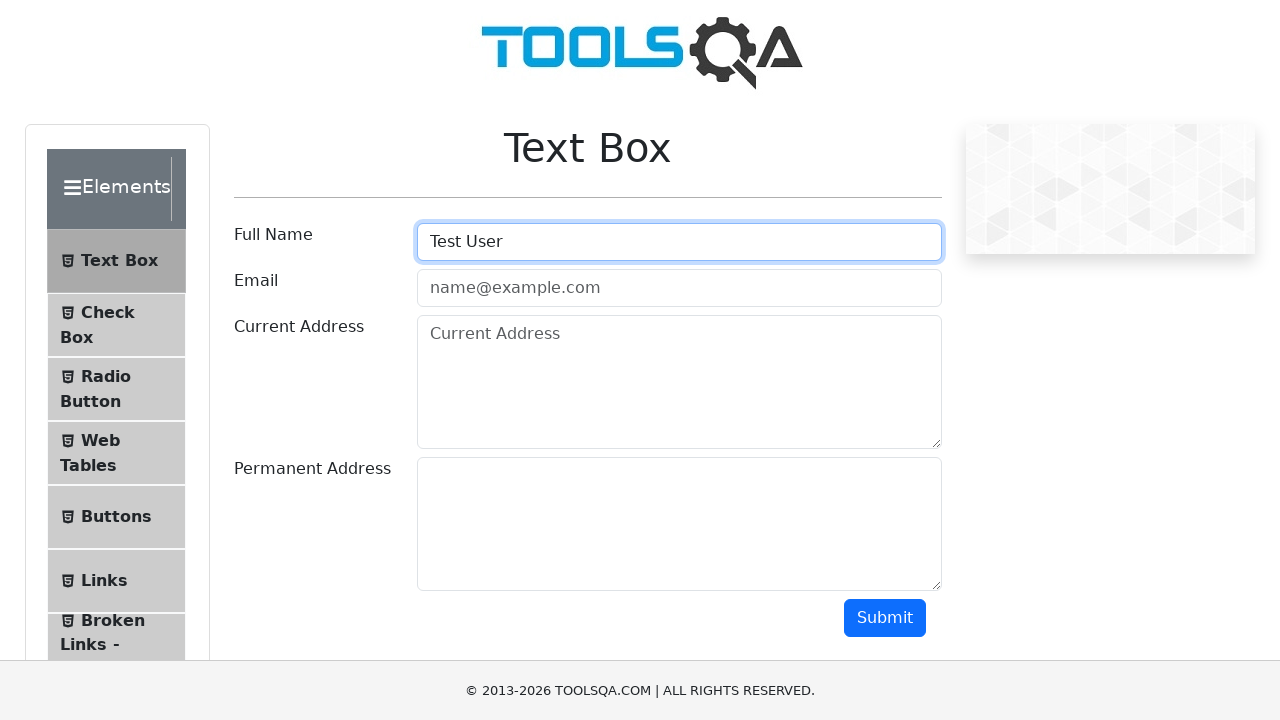

Filled userEmail field with 'test@example.com' on #userEmail
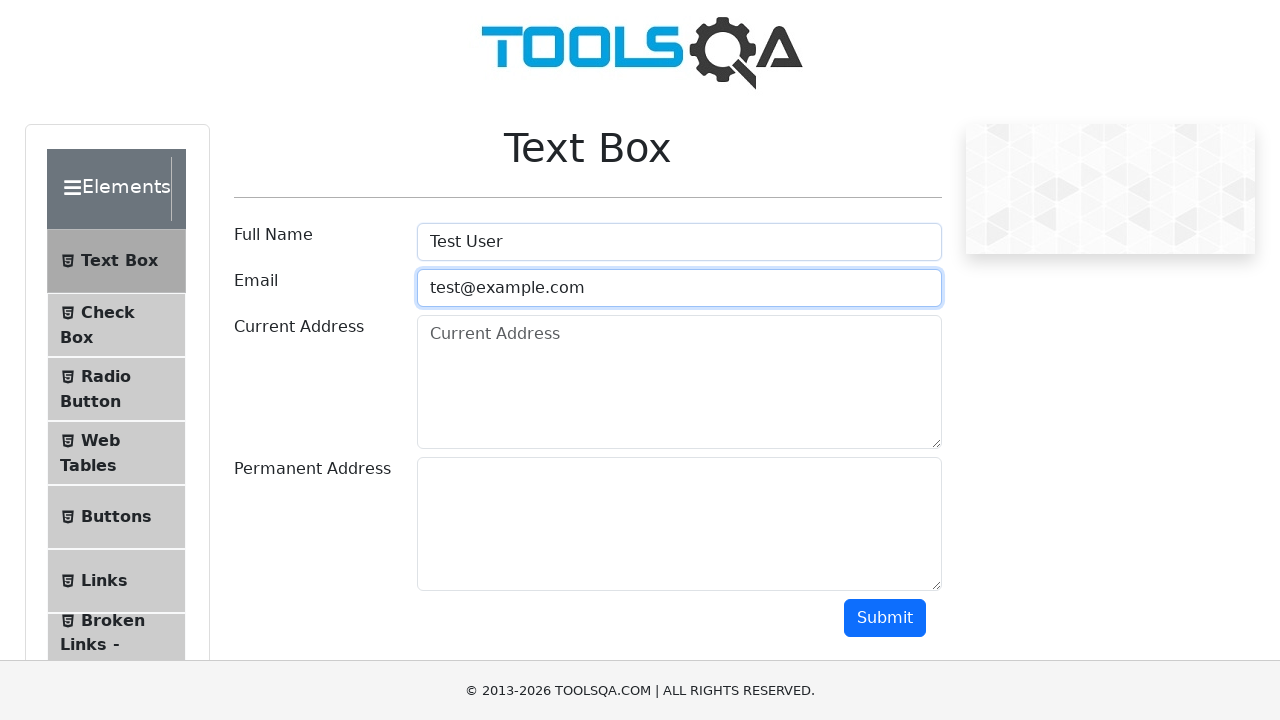

Filled currentAddress field with '123 Test Street' on #currentAddress
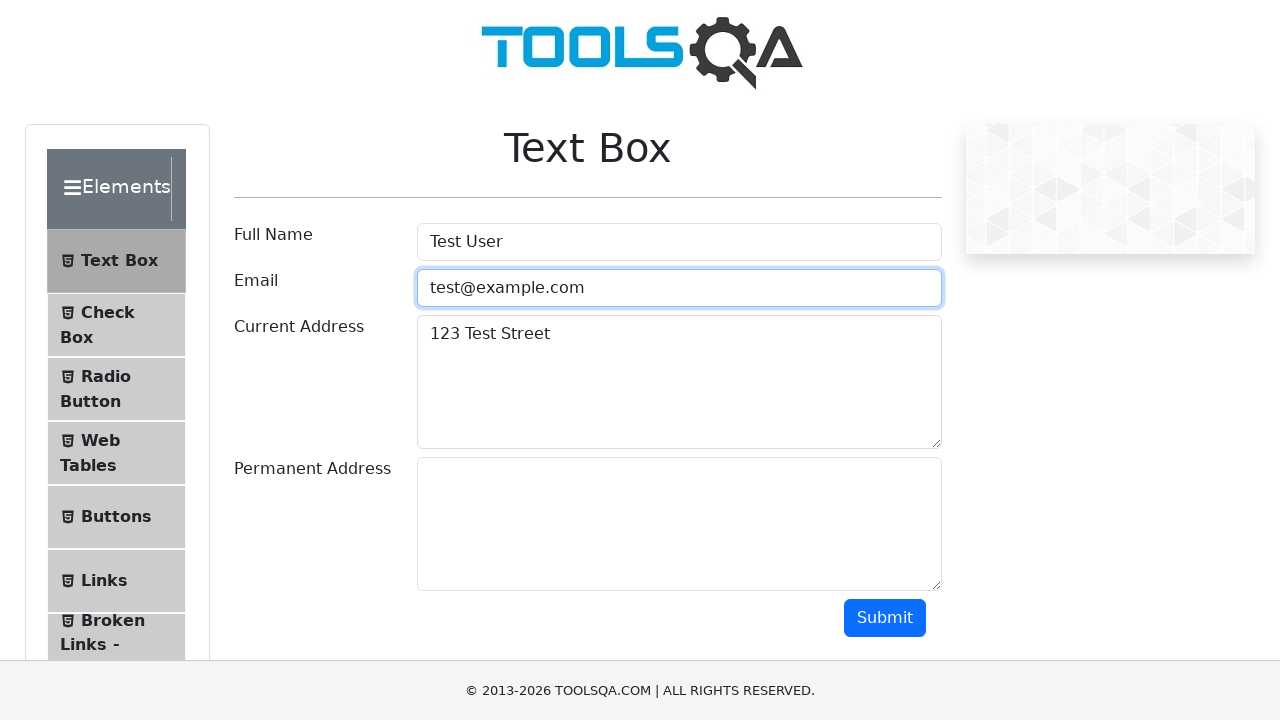

Filled permanentAddress field with '456 Permanent Address' on #permanentAddress
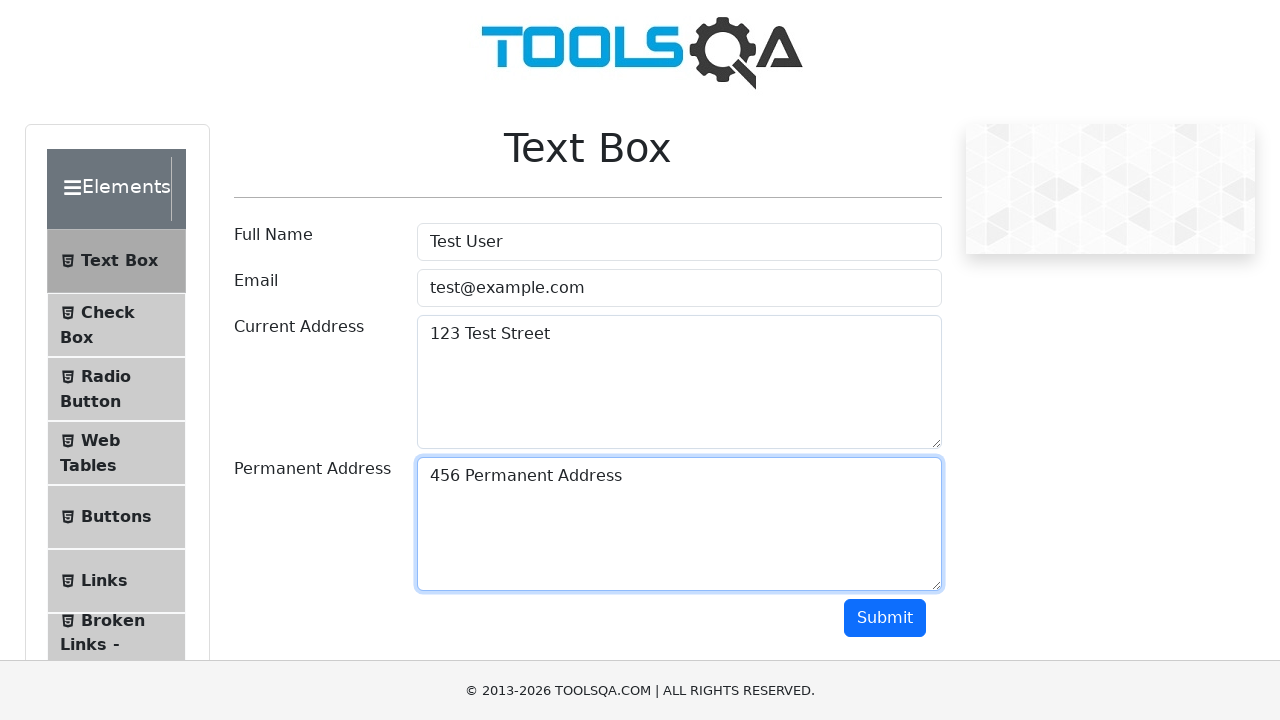

Clicked submit button to submit the TextBox form at (885, 618) on #submit
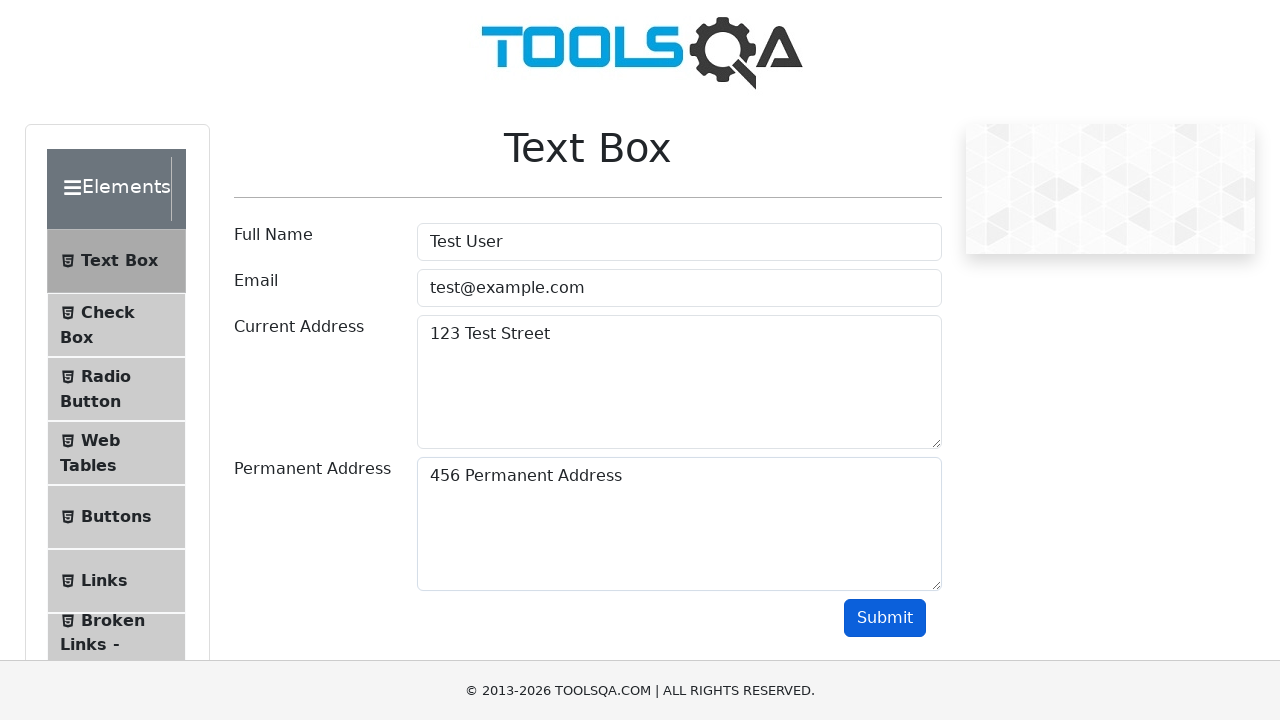

Output section became visible after form submission
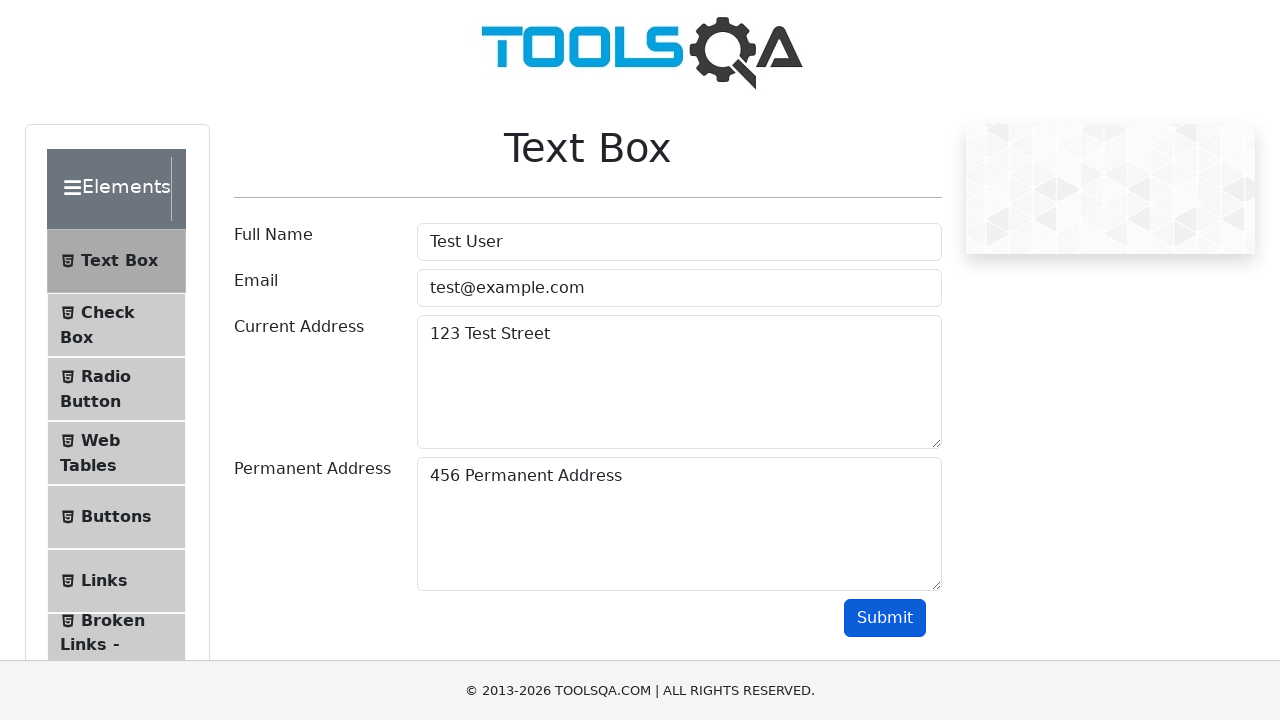

Verified name field in output displays 'Test User'
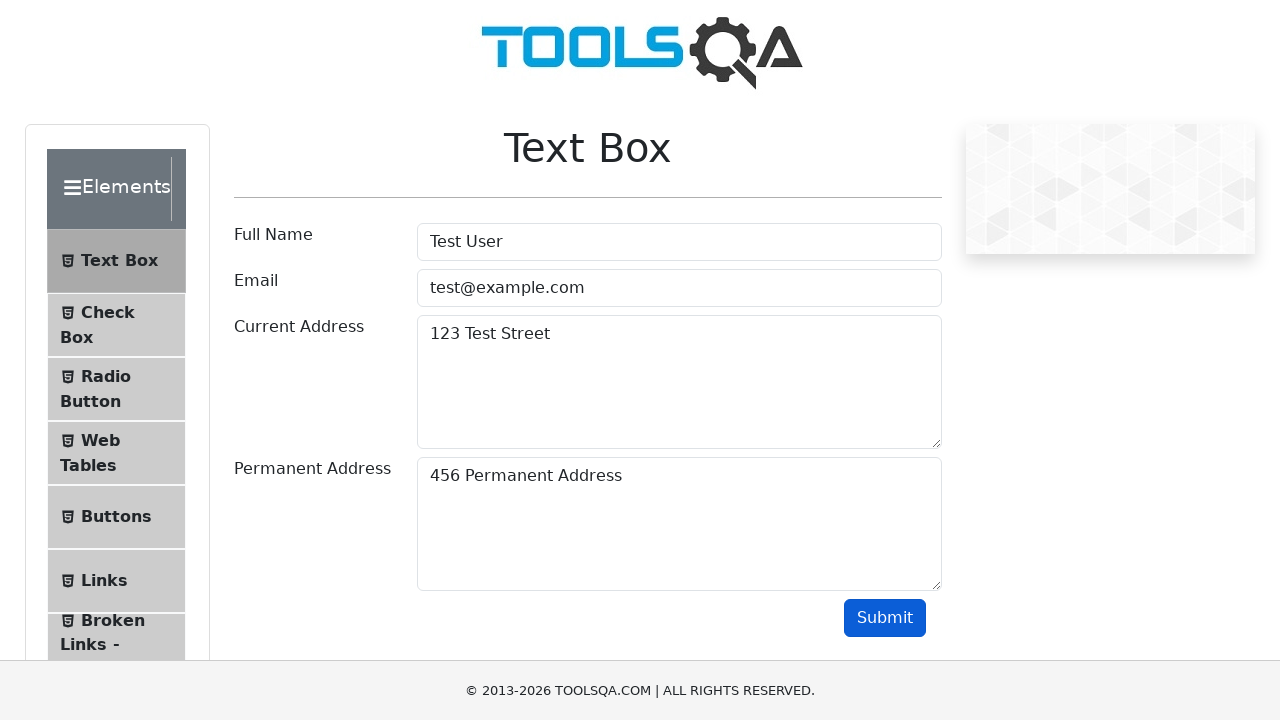

Verified email field in output displays 'test@example.com'
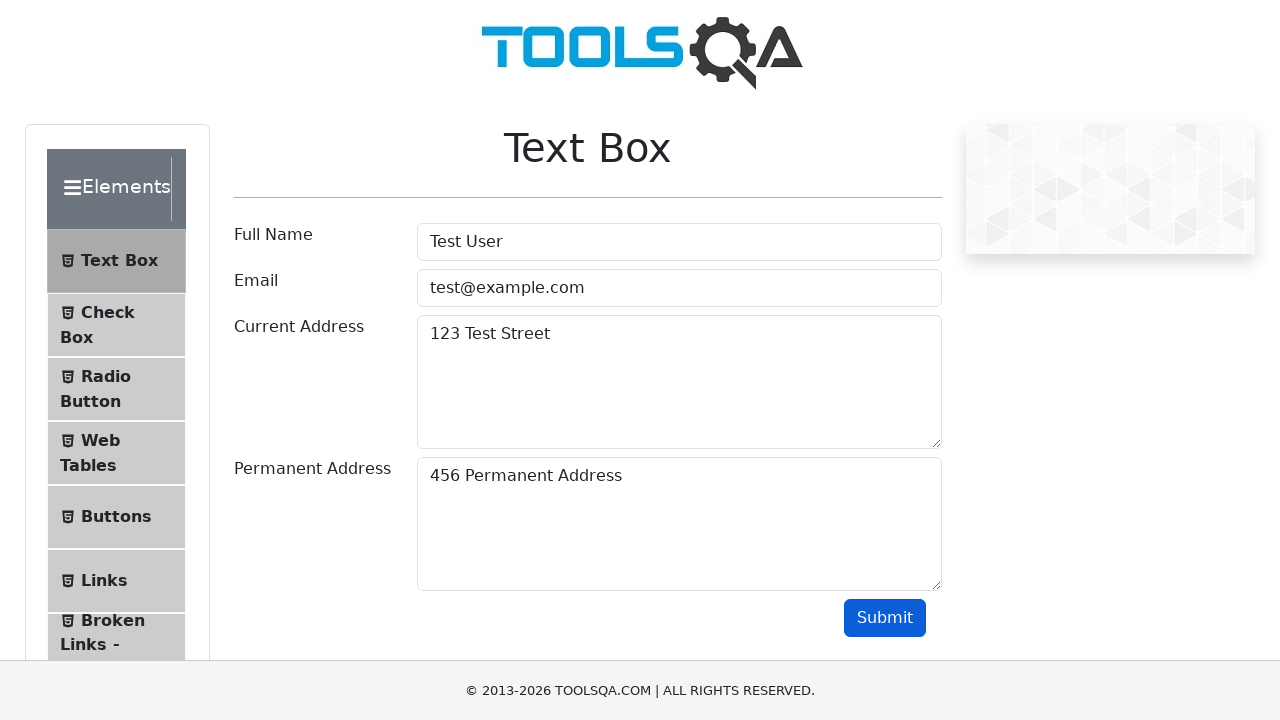

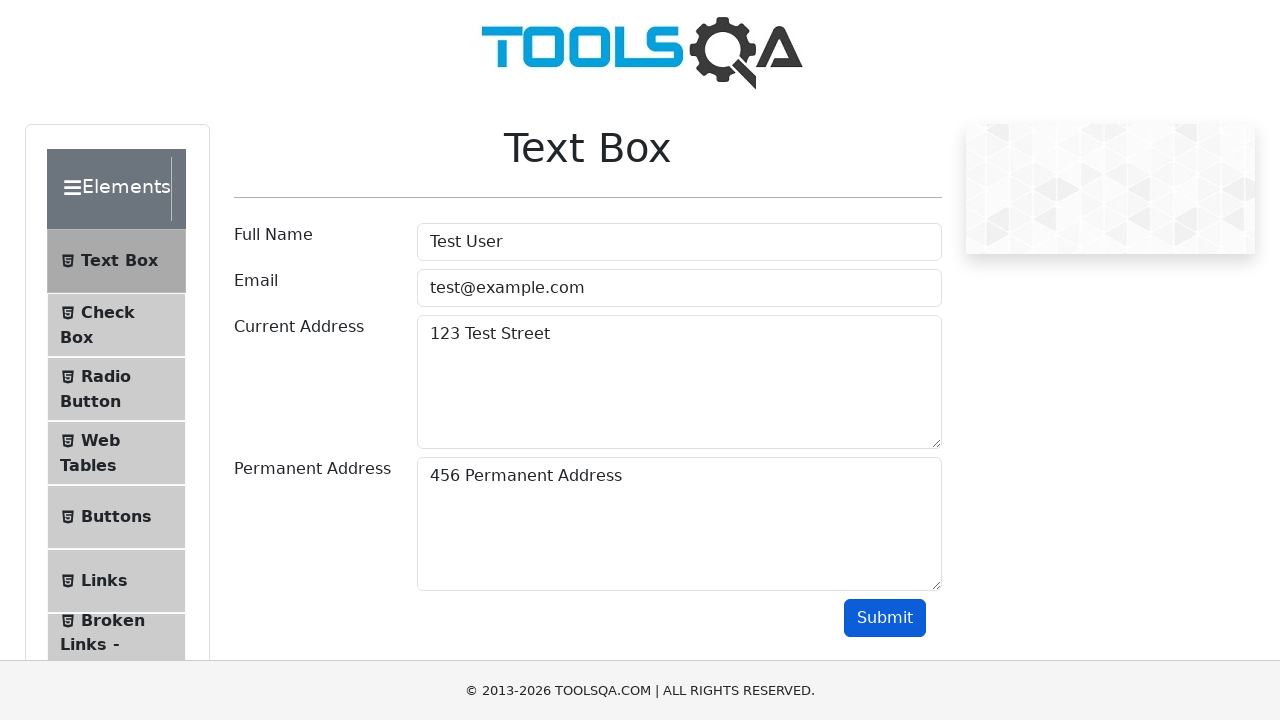